Tests that the button text changes to Arabic/Chinese characters after filling the input bar and clicking the button.

Starting URL: http://uitestingplayground.com/textinput

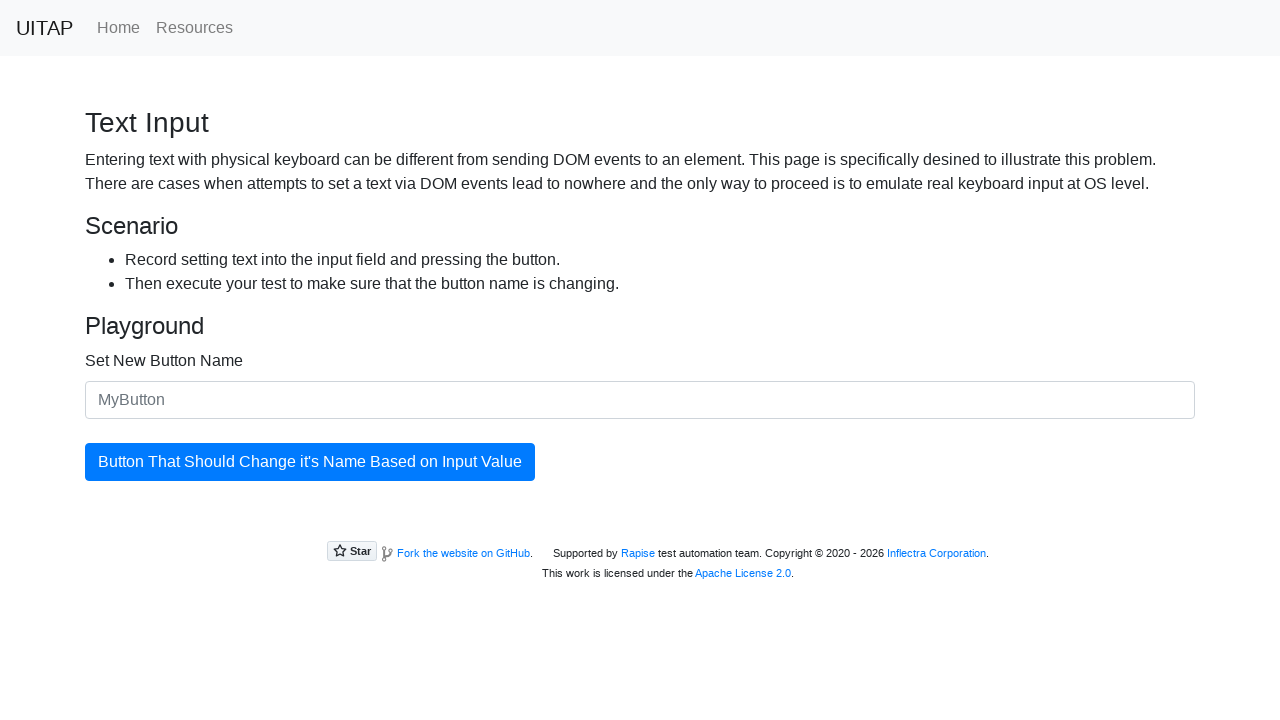

Filled input bar with Chinese text '我們來試試吧' on #newButtonName
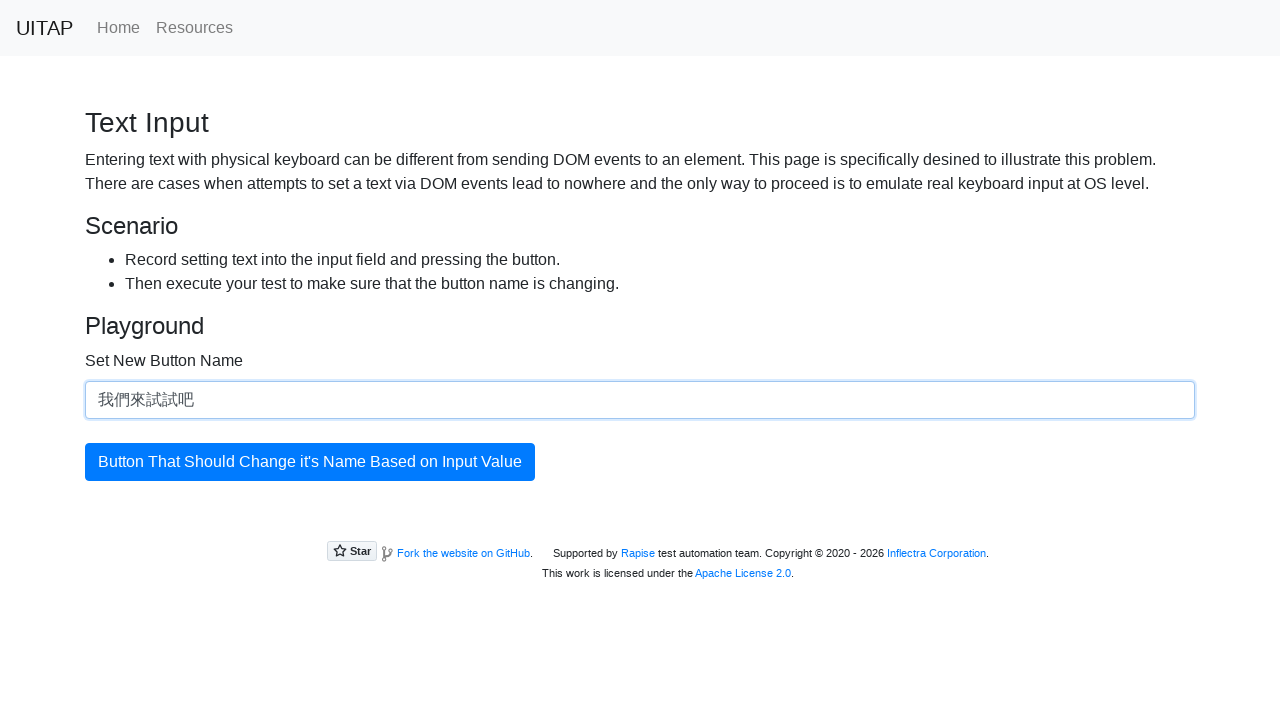

Clicked primary button to update button text at (310, 462) on .btn-primary
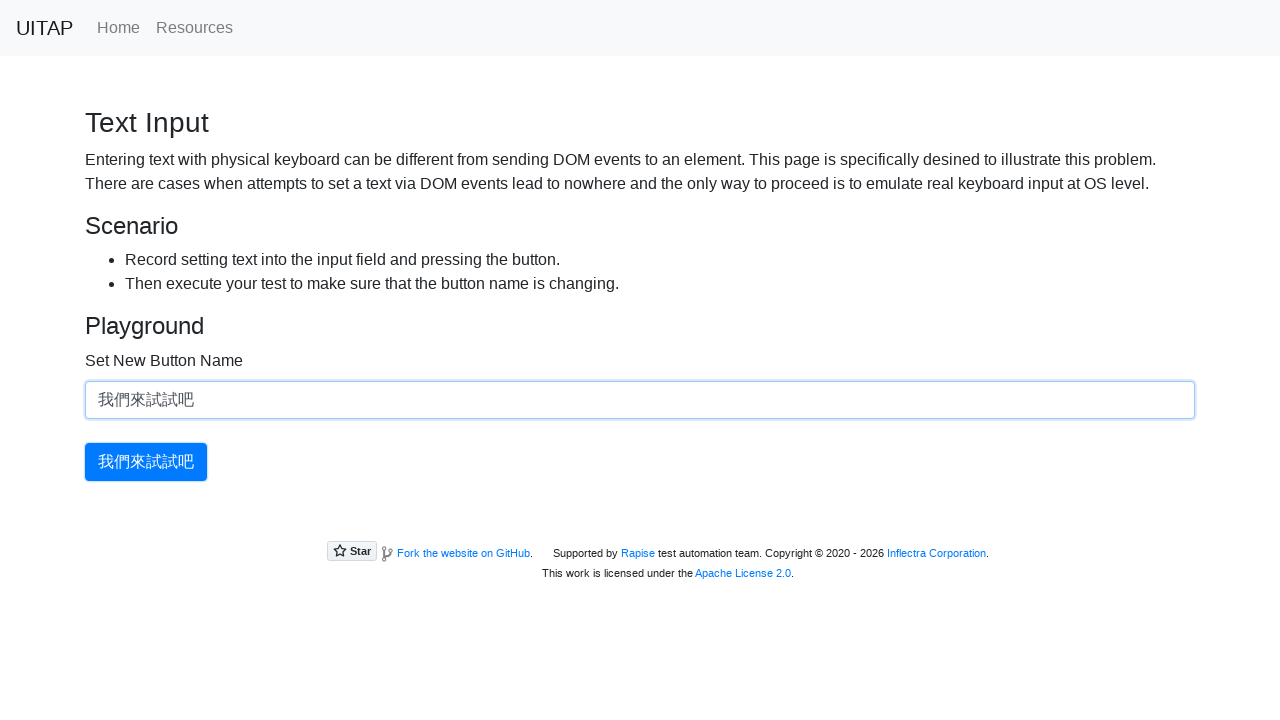

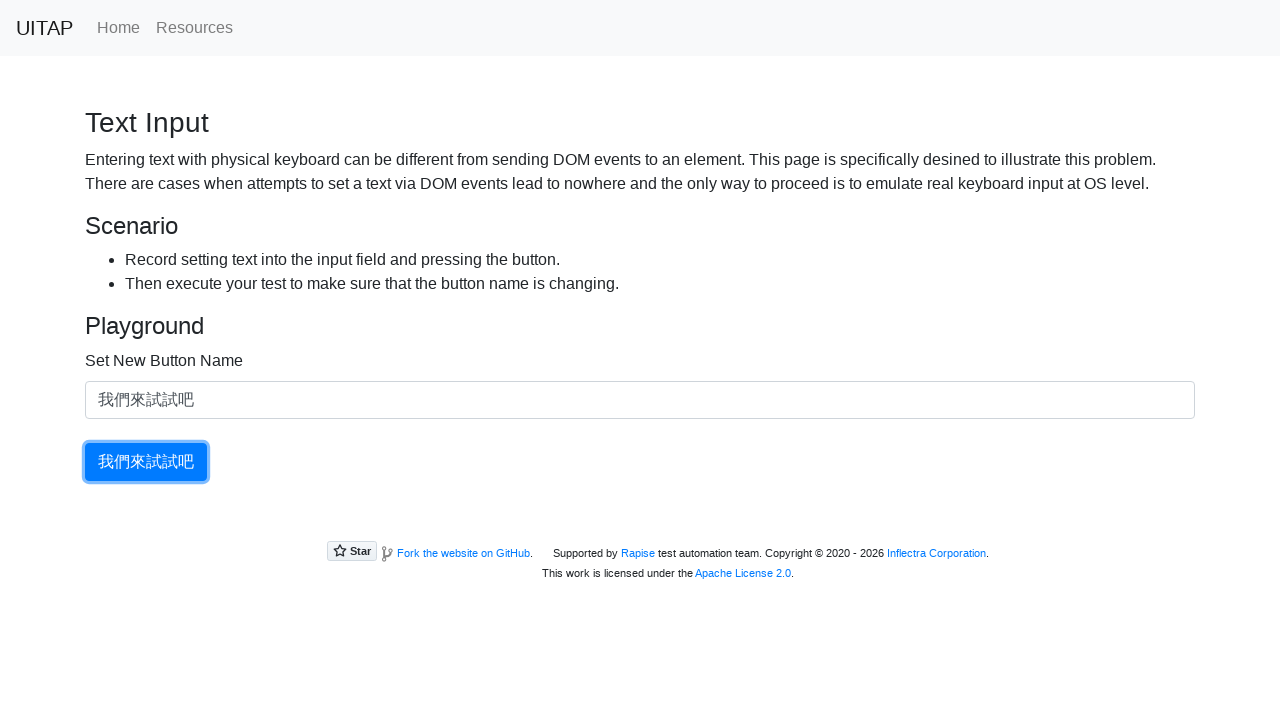